Tests dropdown selection functionality by navigating to a dropdown test page and selecting "Option 2" from the dropdown menu using visible text selection.

Starting URL: https://the-internet.herokuapp.com/dropdown

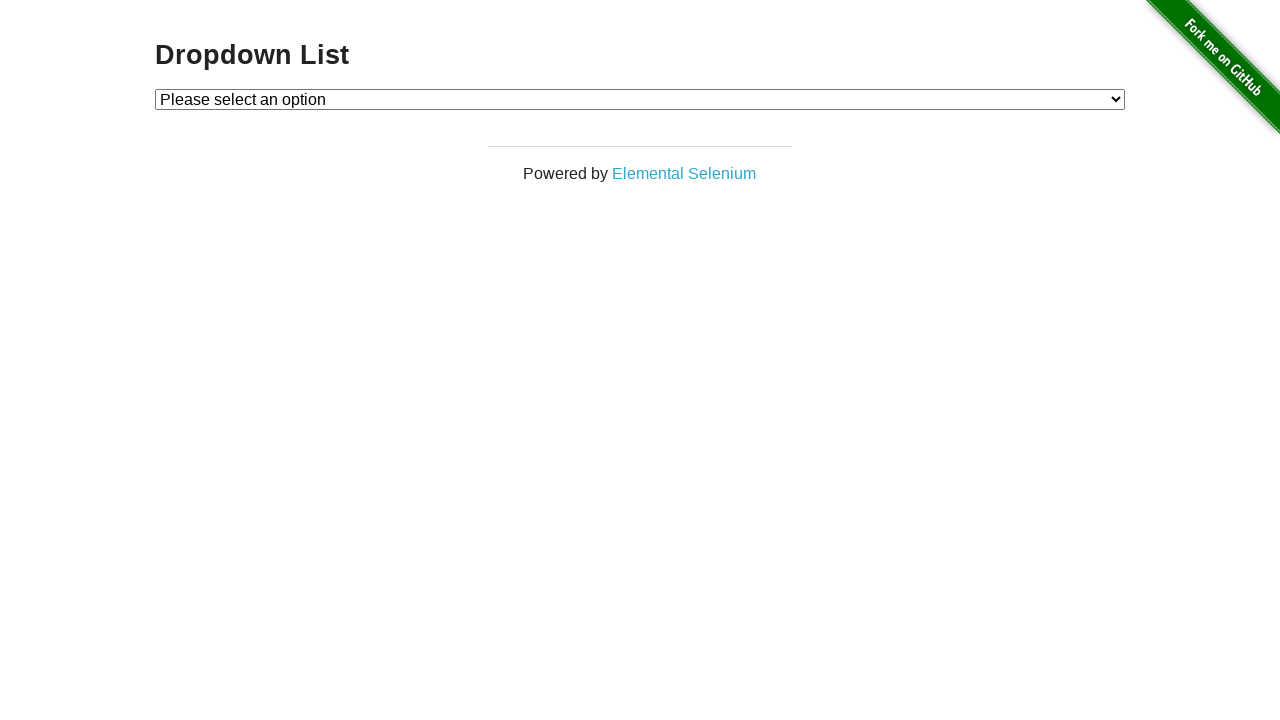

Navigated to dropdown test page
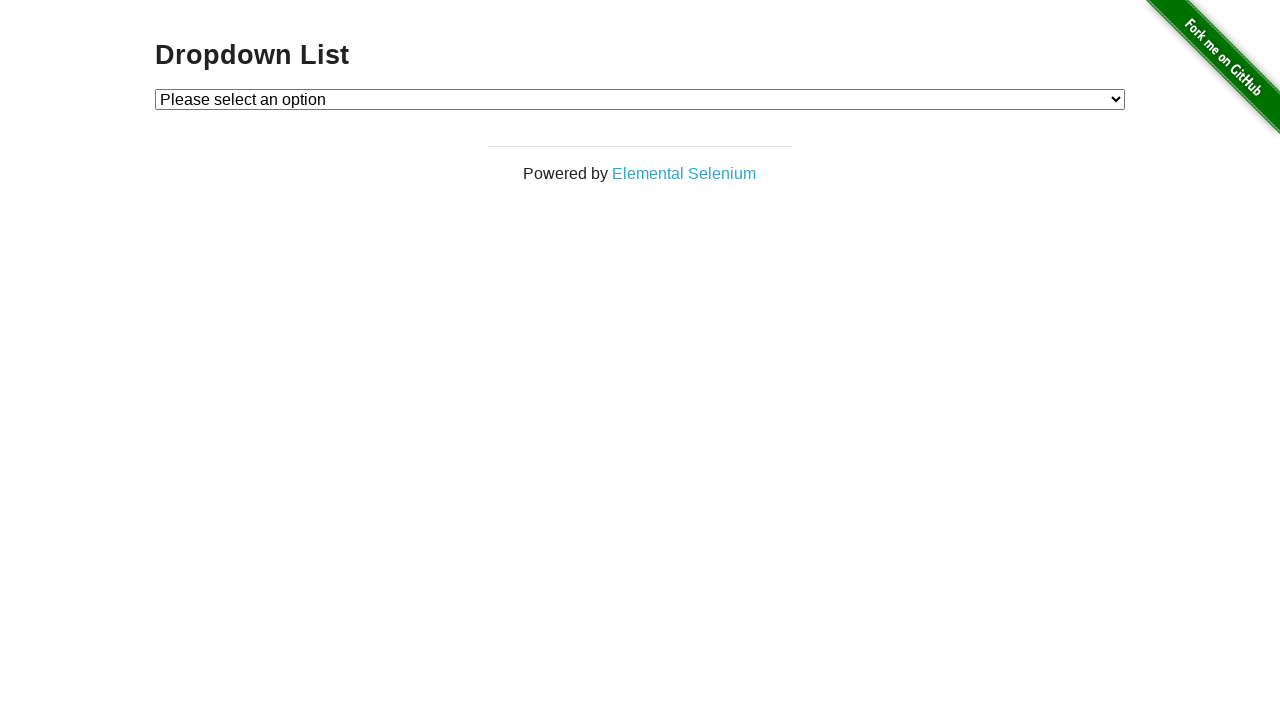

Selected 'Option 2' from dropdown menu on #dropdown
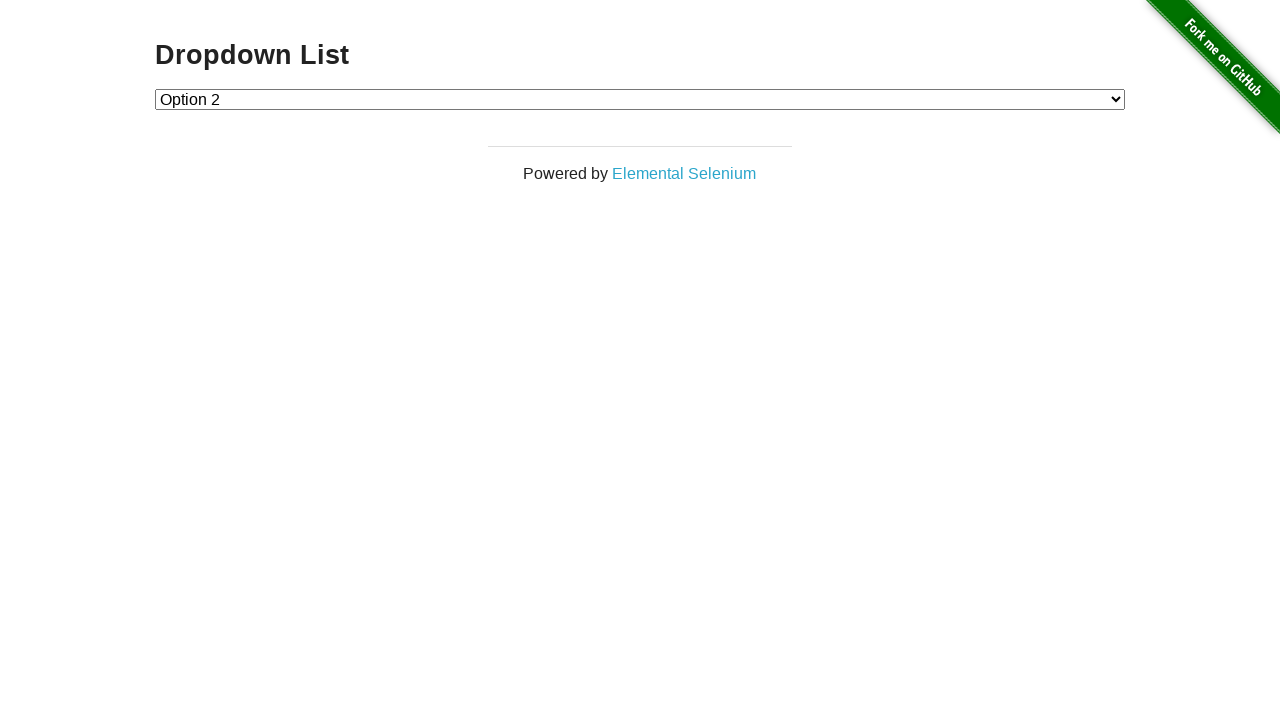

Waited 1 second to verify dropdown selection
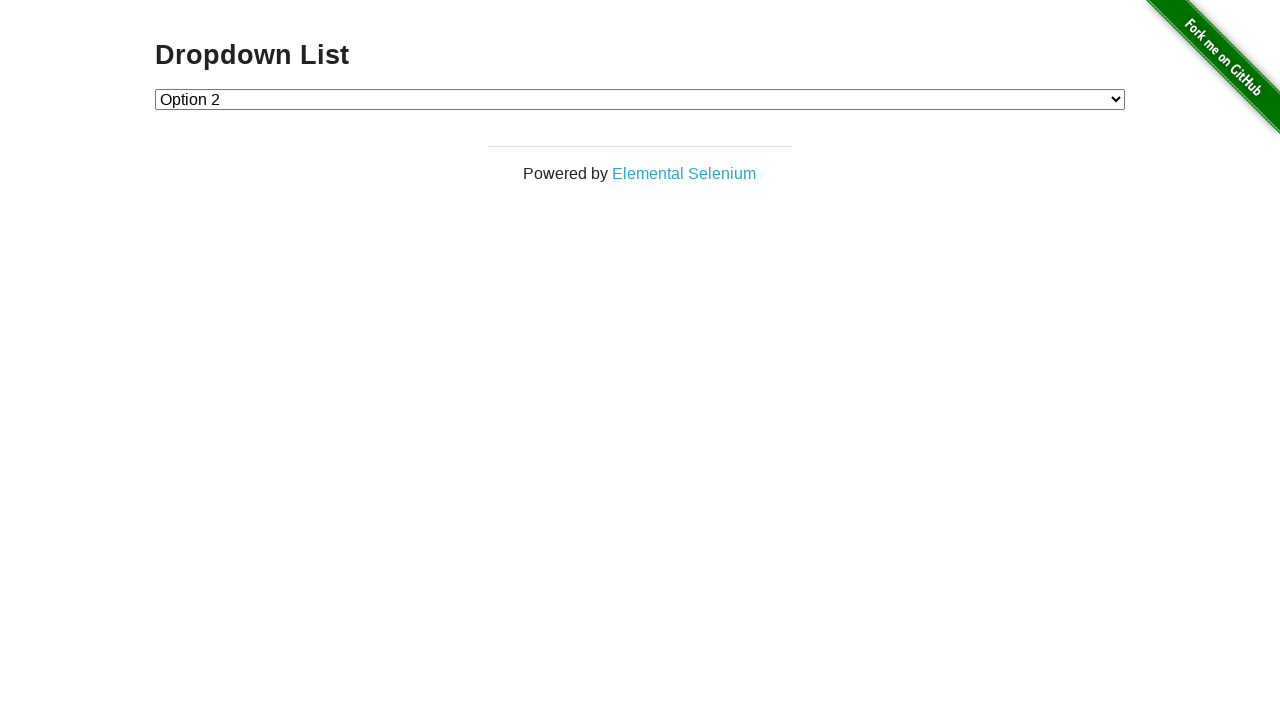

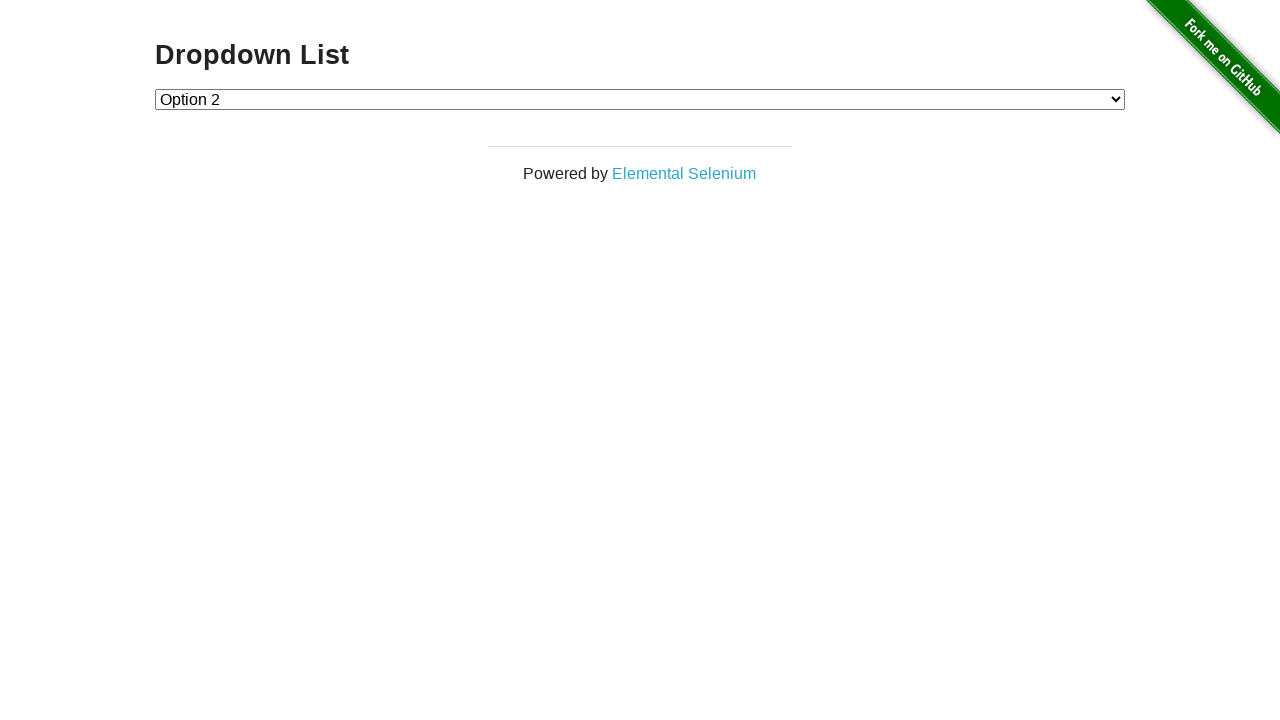